Tests the calculator's invalid input handling by entering non-numeric text and verifying it shows an error message

Starting URL: https://calculatorhtml.onrender.com

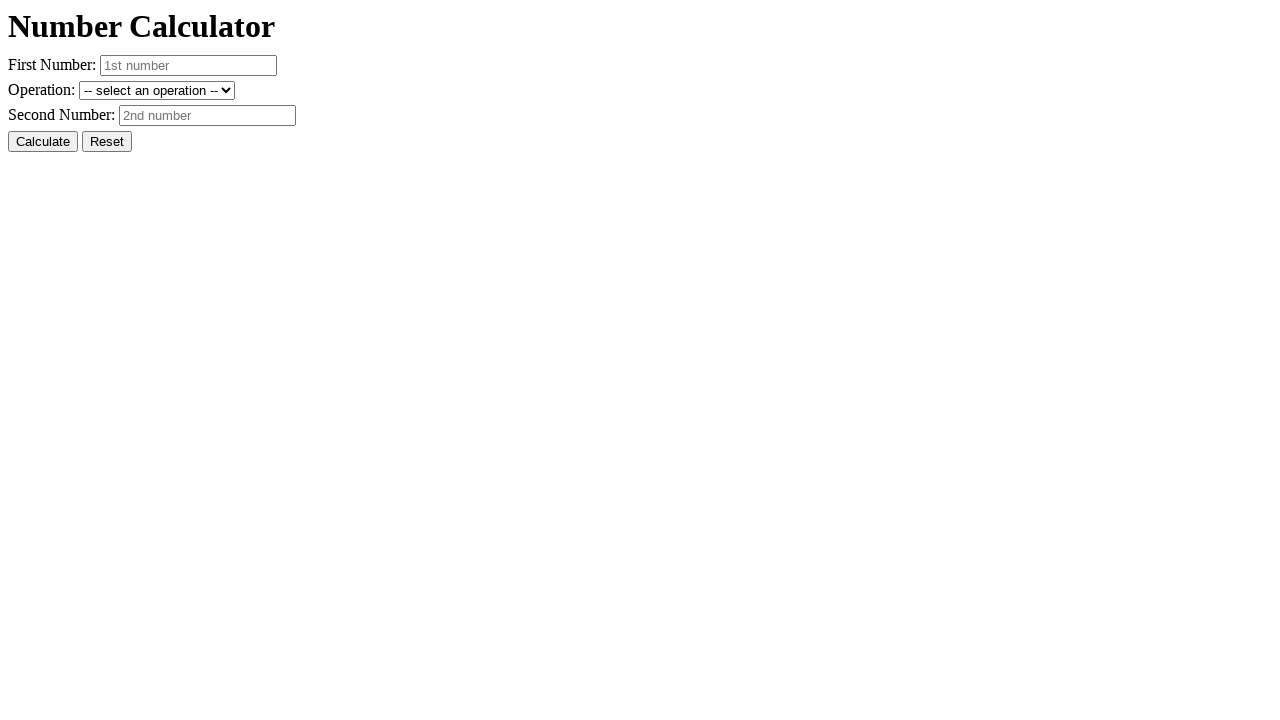

Clicked Reset button to clear previous values at (107, 142) on #resetButton
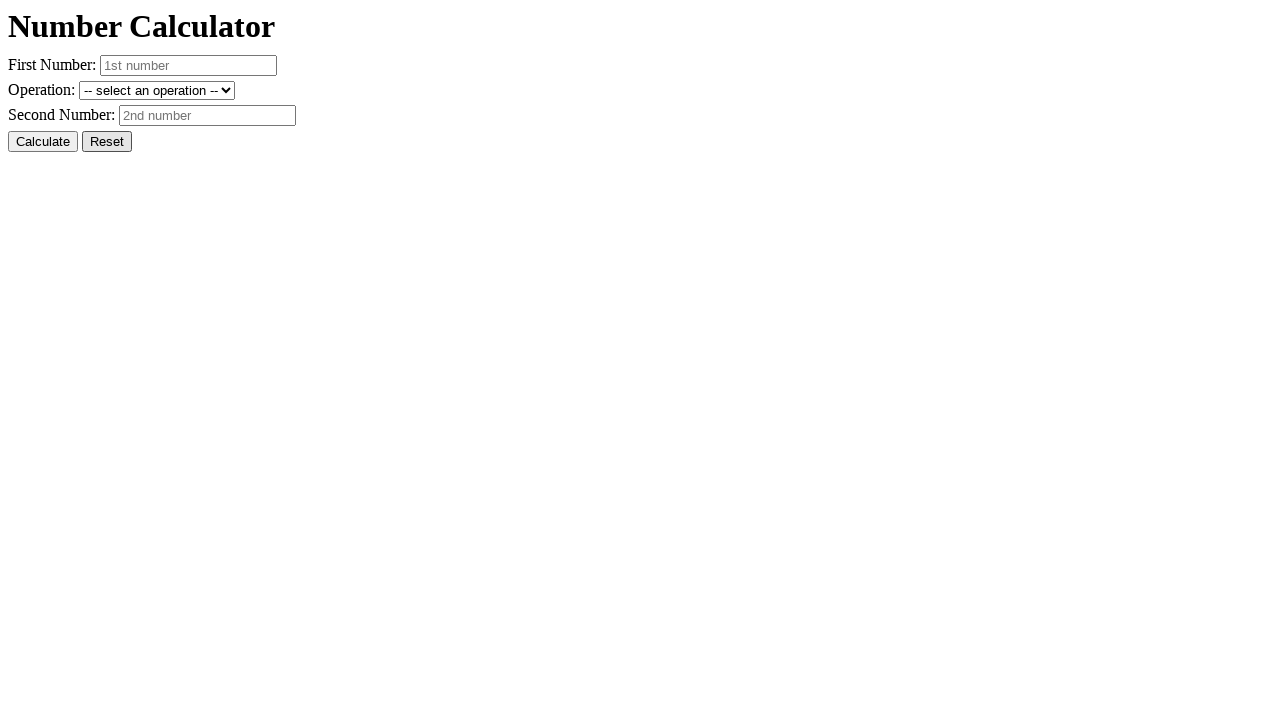

Entered non-numeric text 'invalid' in first number field on #number1
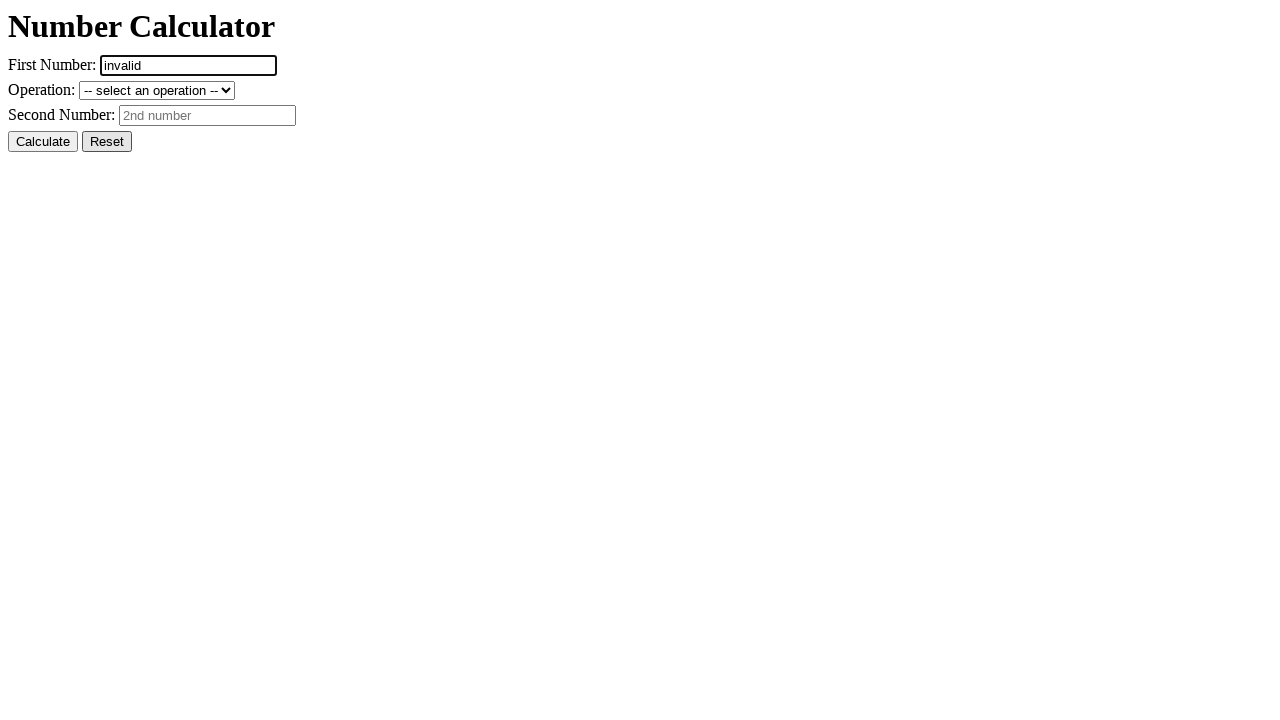

Entered '10' in second number field on #number2
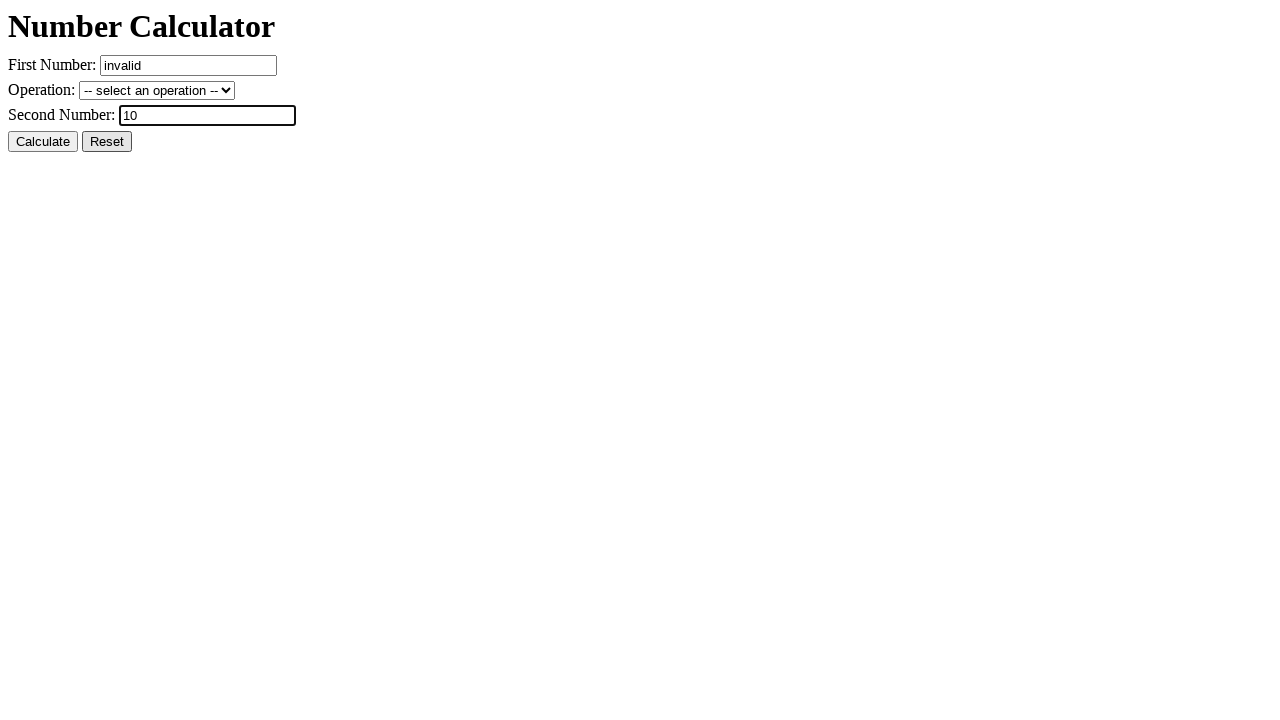

Selected addition operation from dropdown on #operation
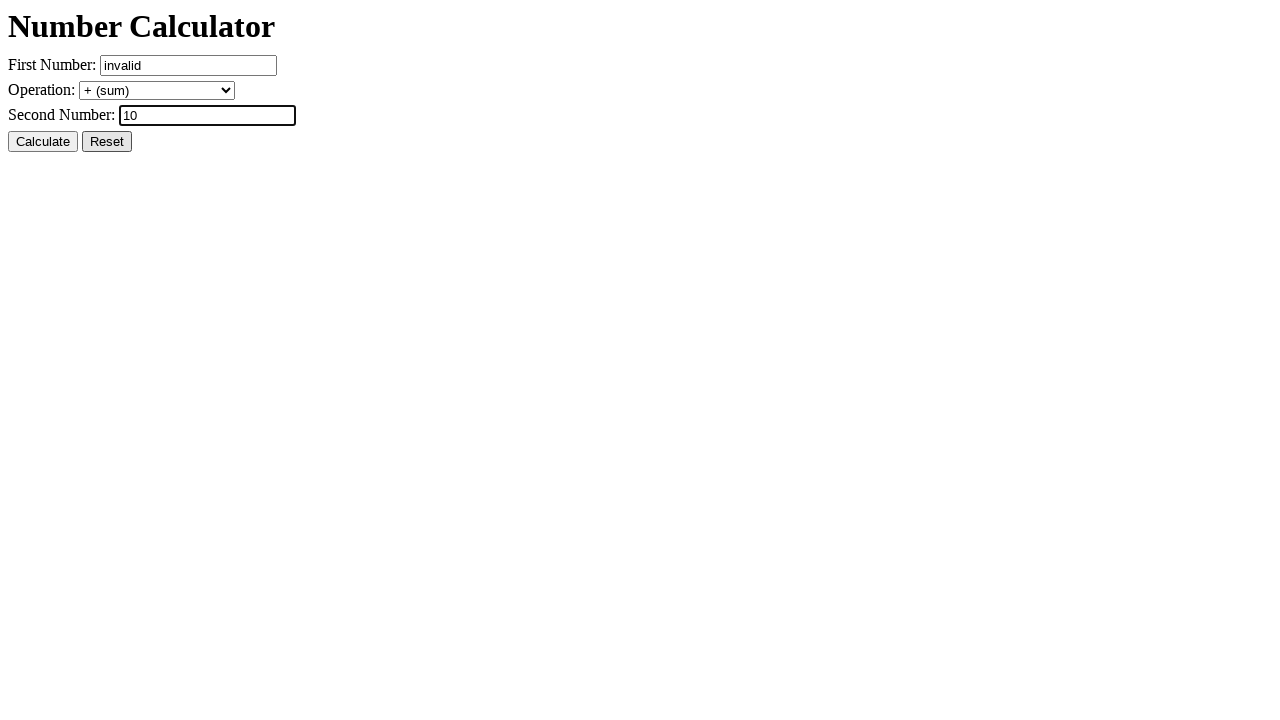

Clicked Calculate button to perform calculation at (43, 142) on #calcButton
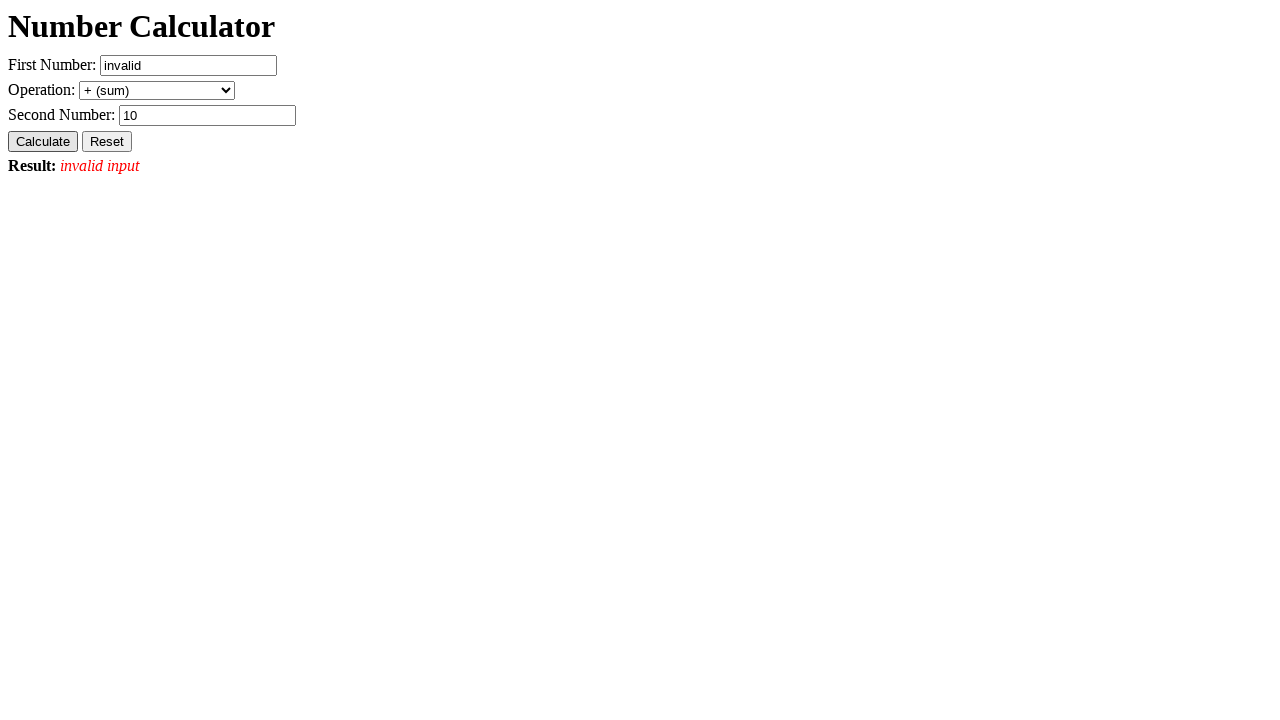

Verified error message 'Result: invalid input' is displayed
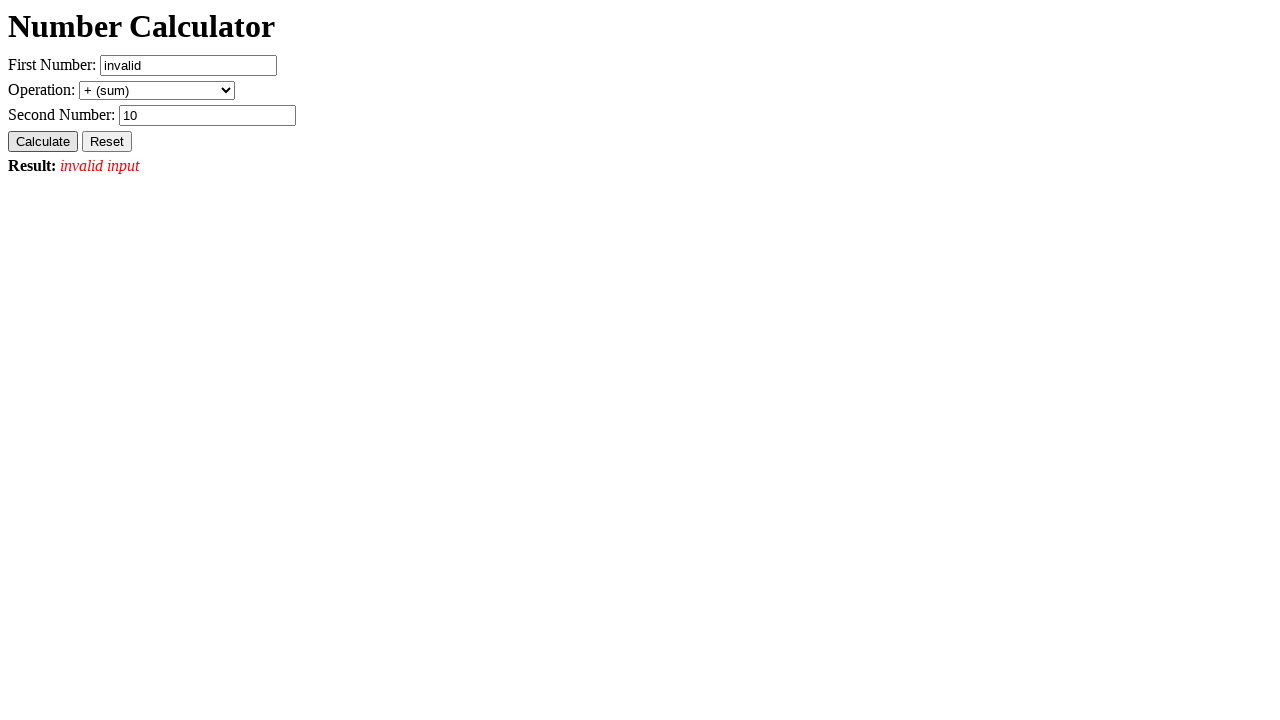

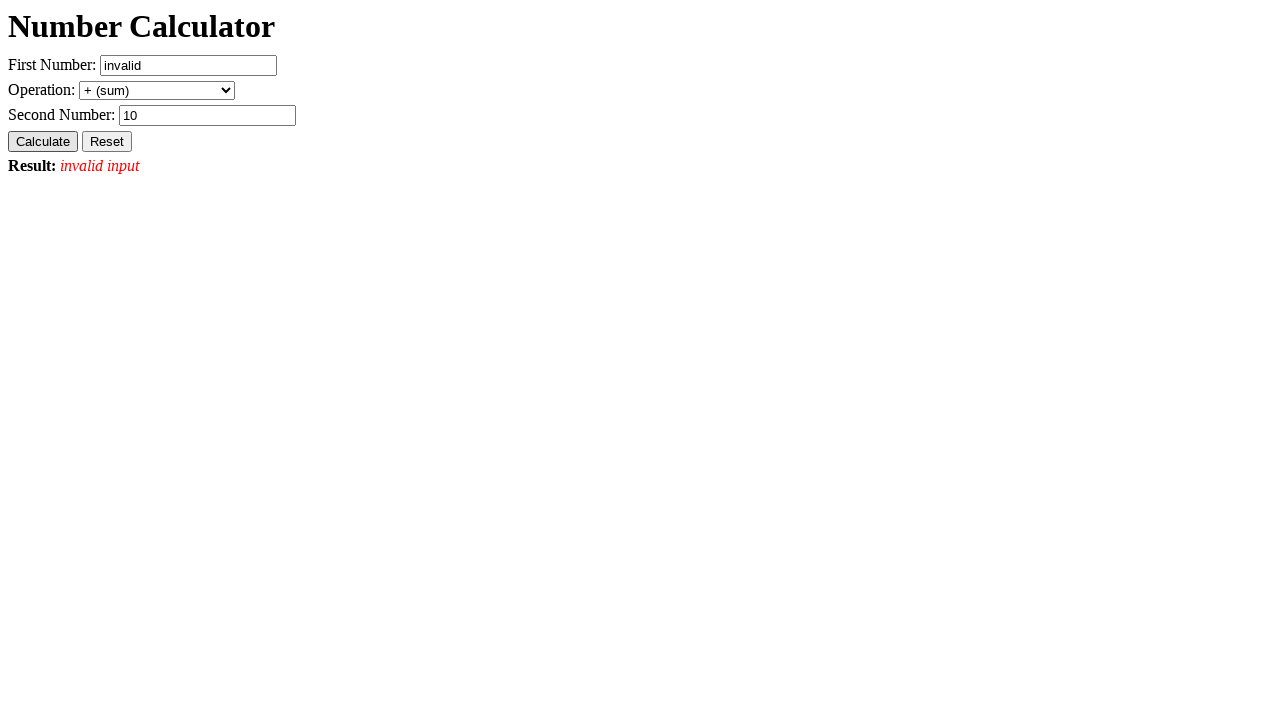